Tests finding elements within parent elements by locating a form and then filling a text input field within that form.

Starting URL: https://testpages.herokuapp.com/styled/basic-html-form-test.html

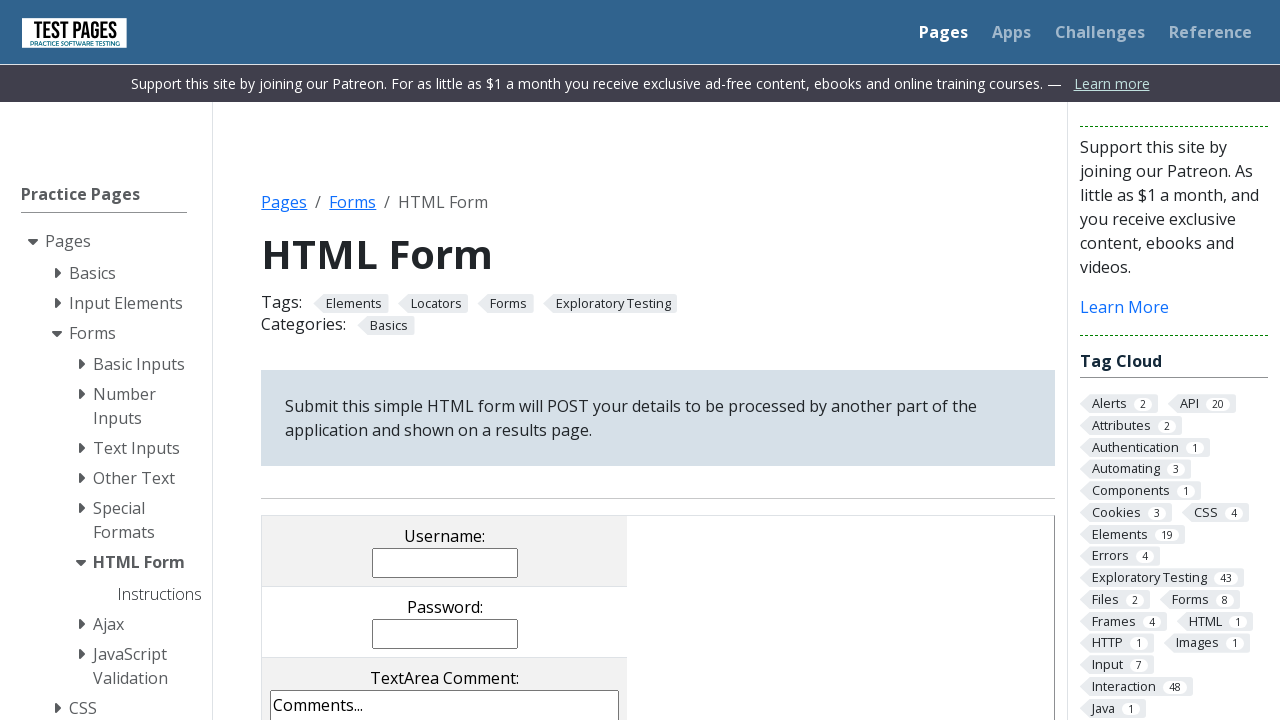

Navigated to basic HTML form test page
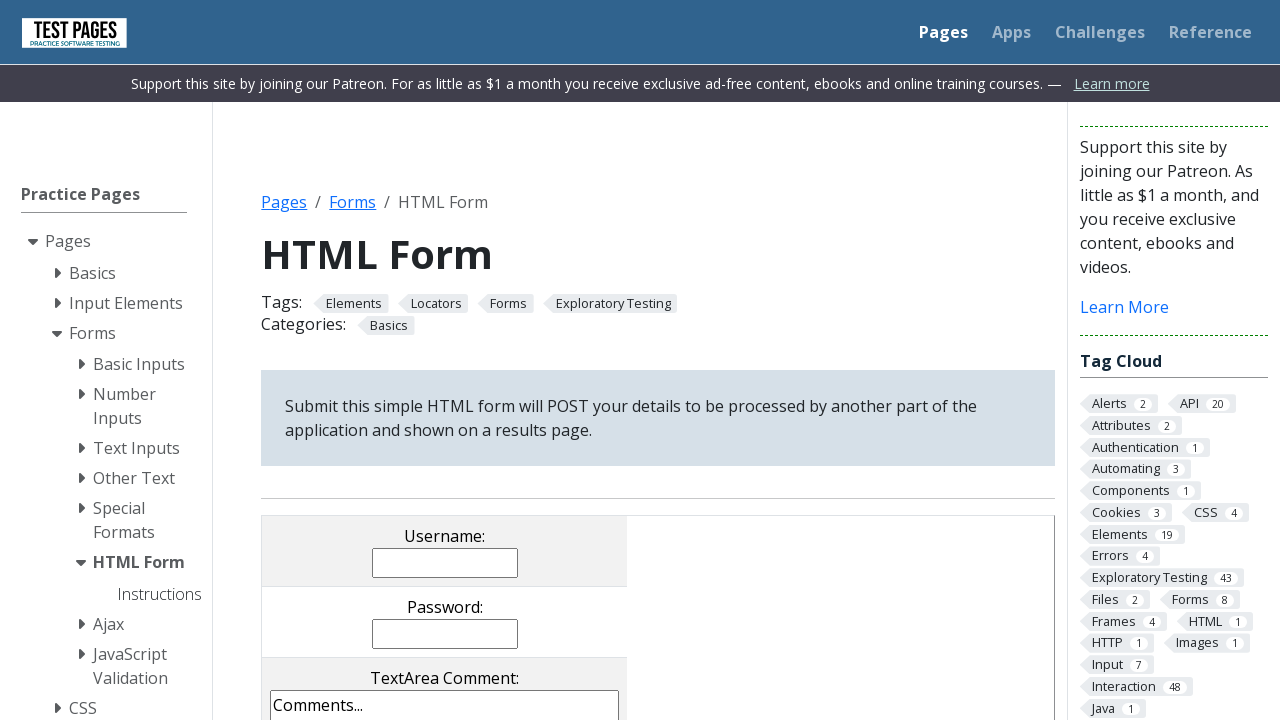

Located form element with id 'HTMLFormElements'
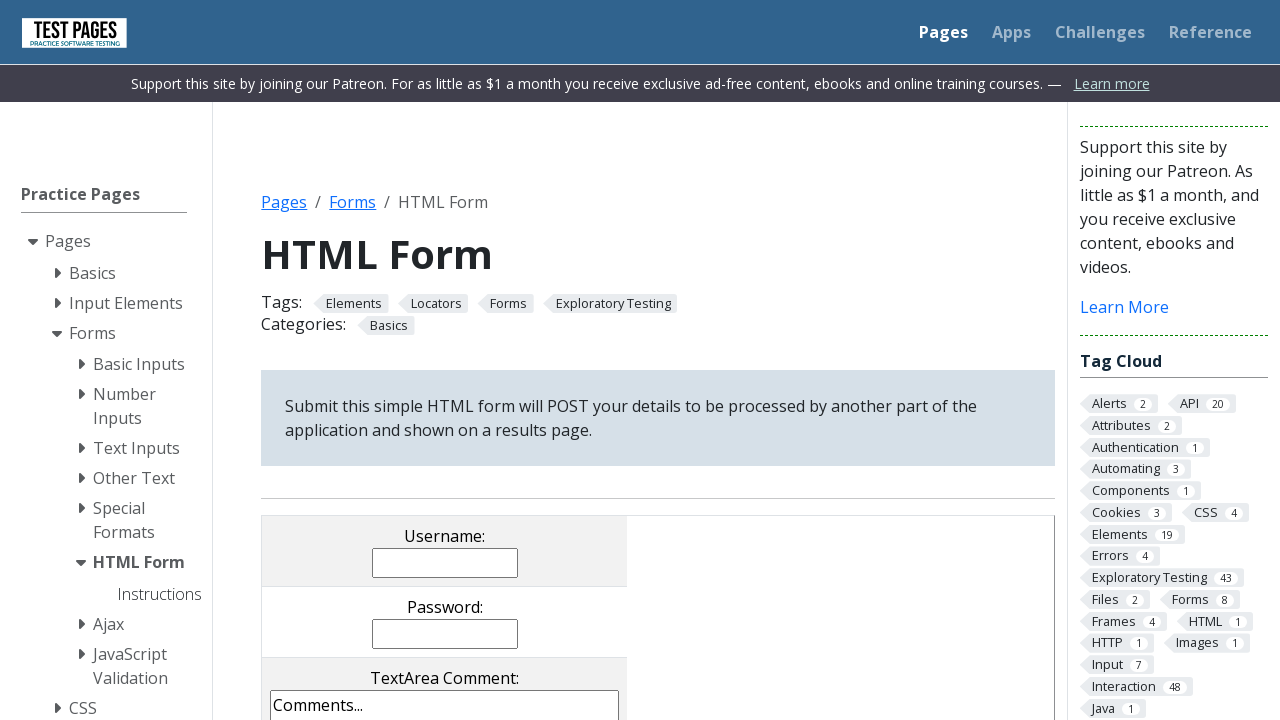

Filled text input field within form with 'John Doe' on #HTMLFormElements >> input[type='text'] >> nth=0
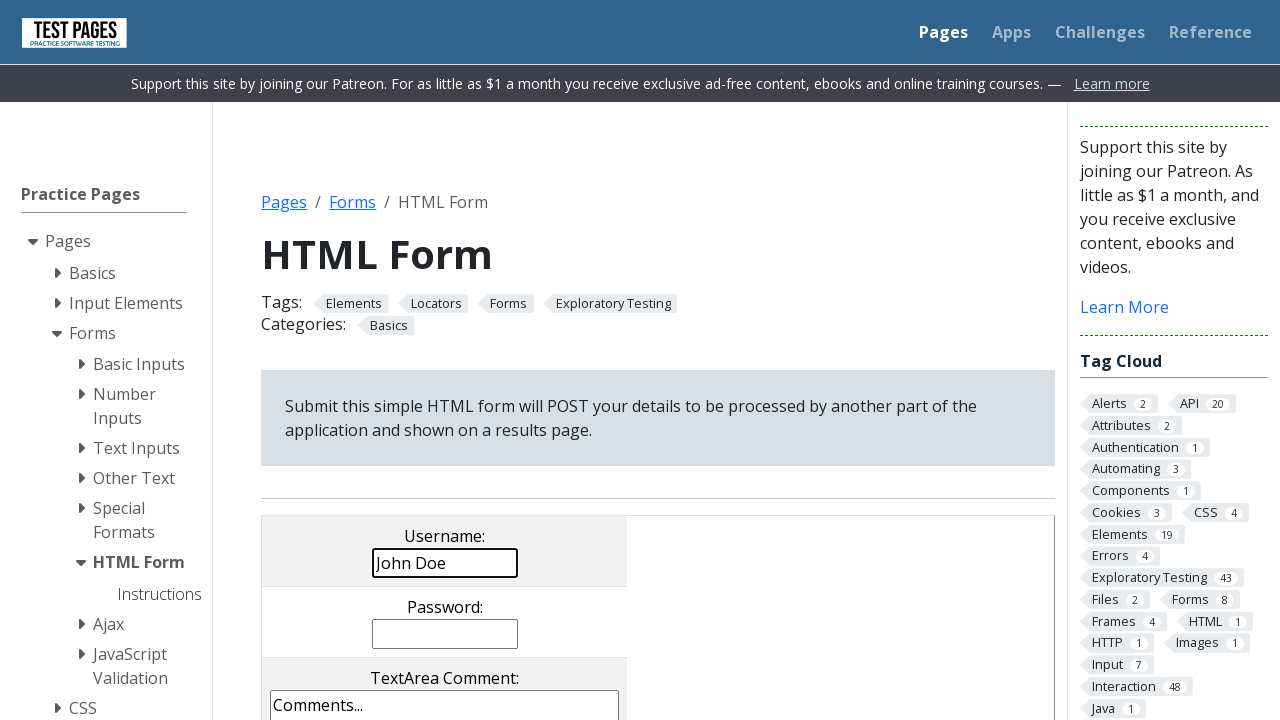

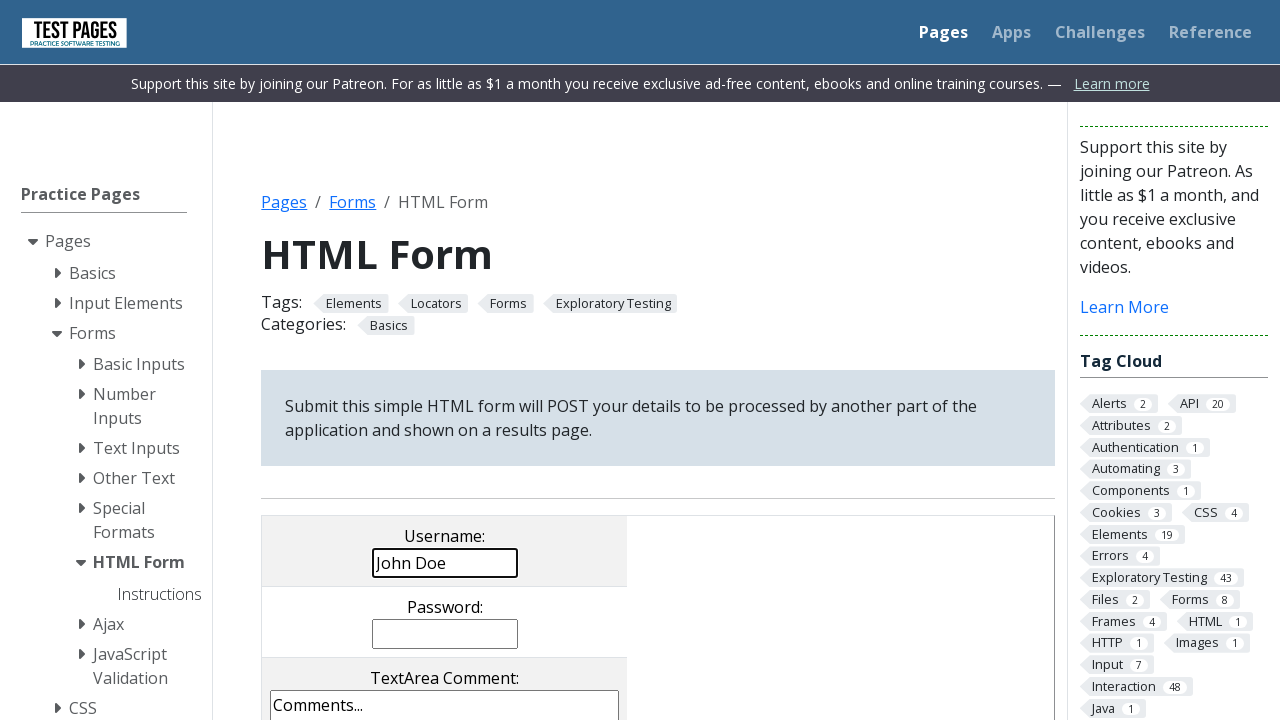